Tests that clicking the Due column header sorts the table data in ascending order by verifying the dollar amounts are properly ordered.

Starting URL: http://the-internet.herokuapp.com/tables

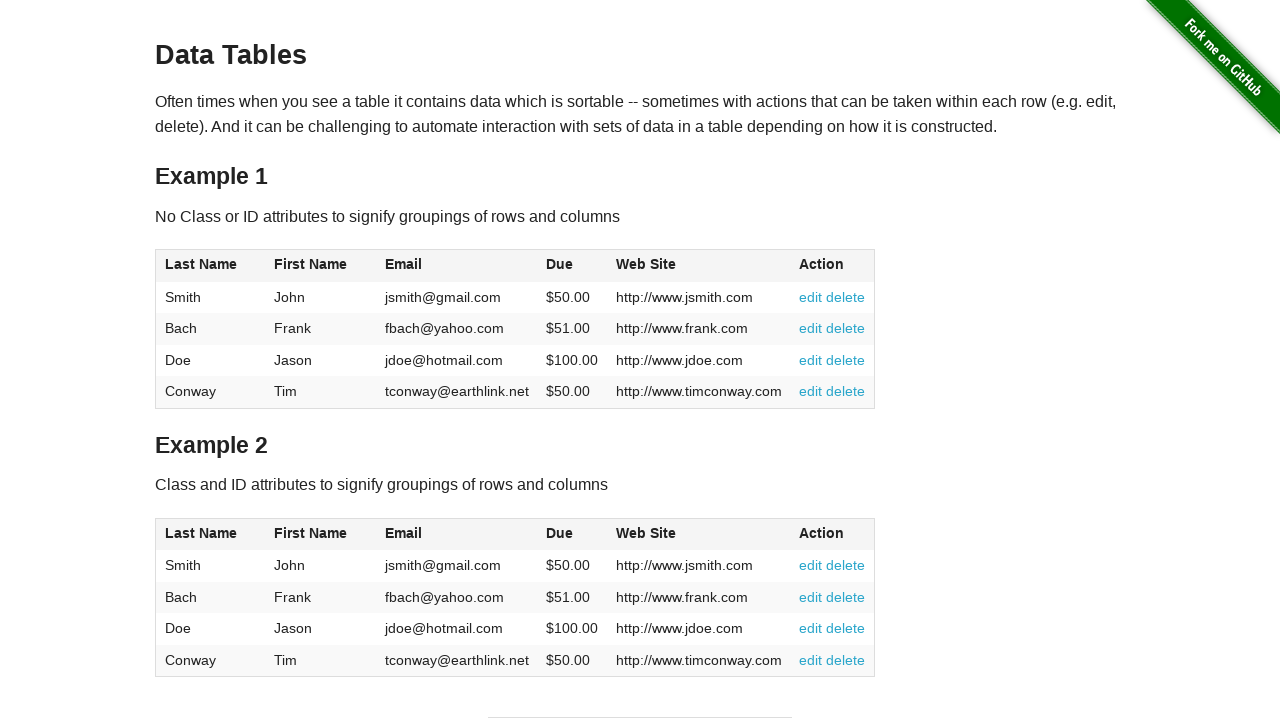

Clicked the Due column header (4th column) to sort ascending at (572, 266) on #table1 thead tr th:nth-of-type(4)
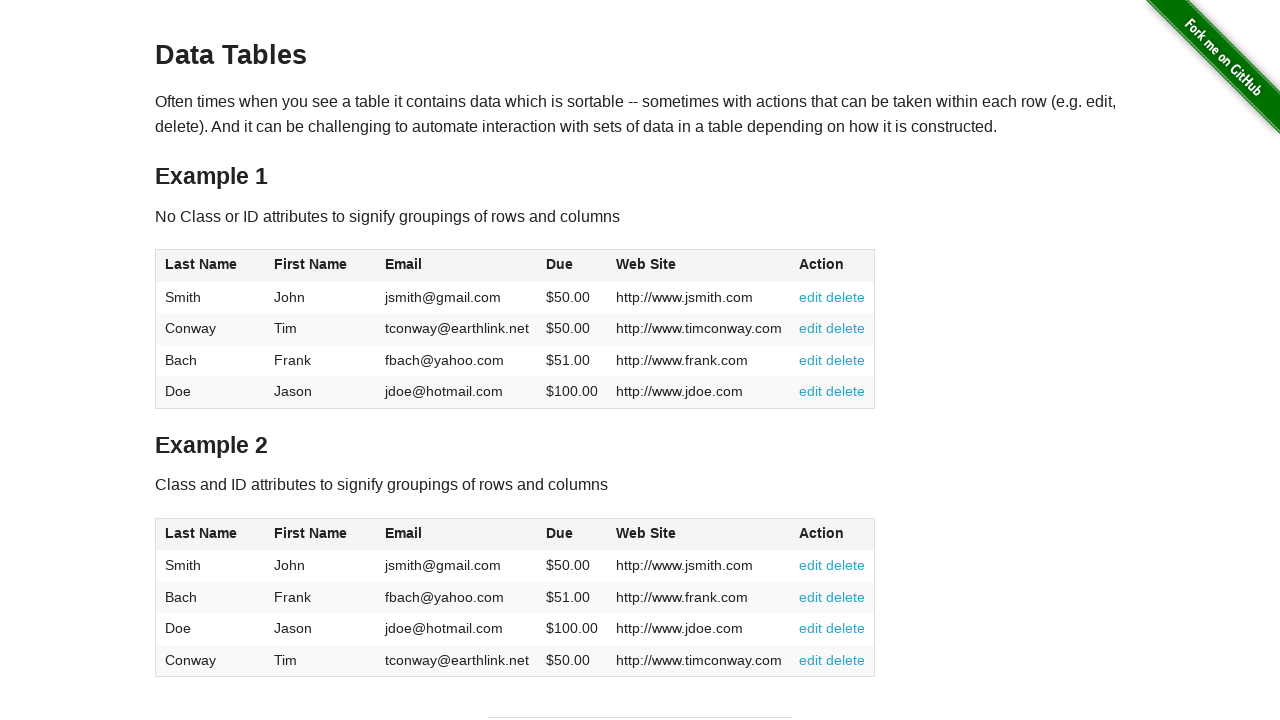

Table sorted and Due column data is now visible
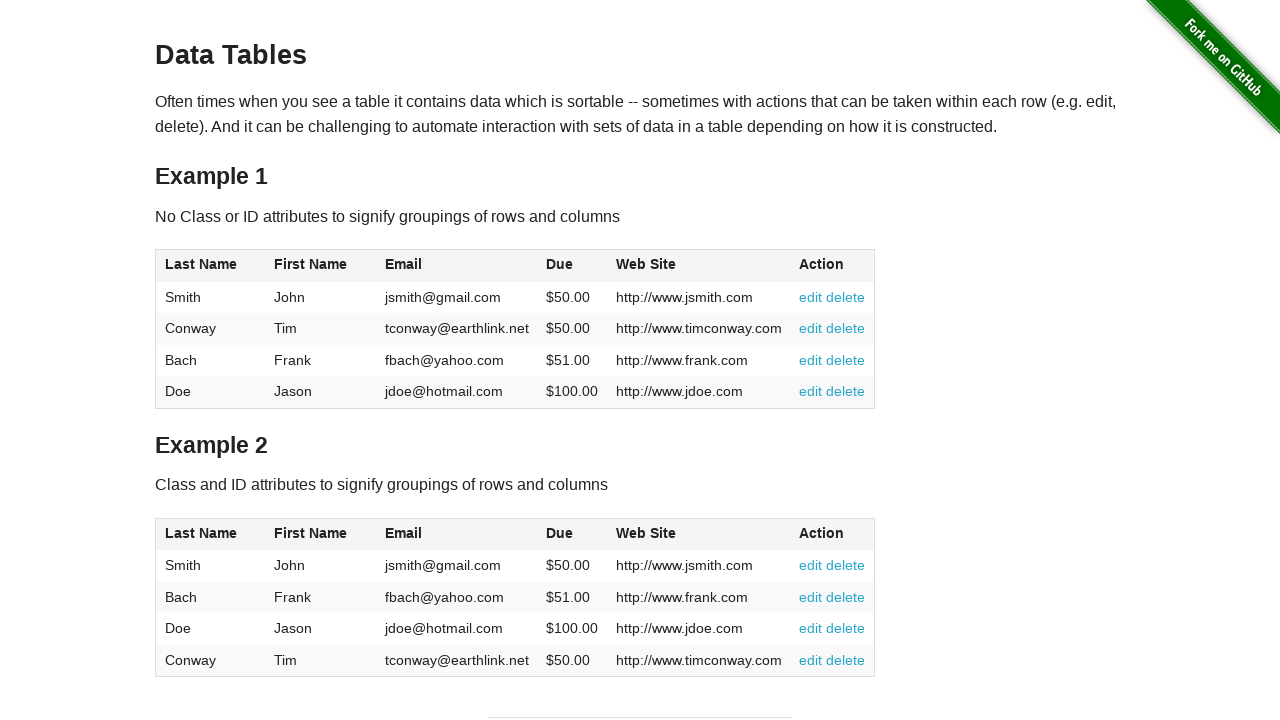

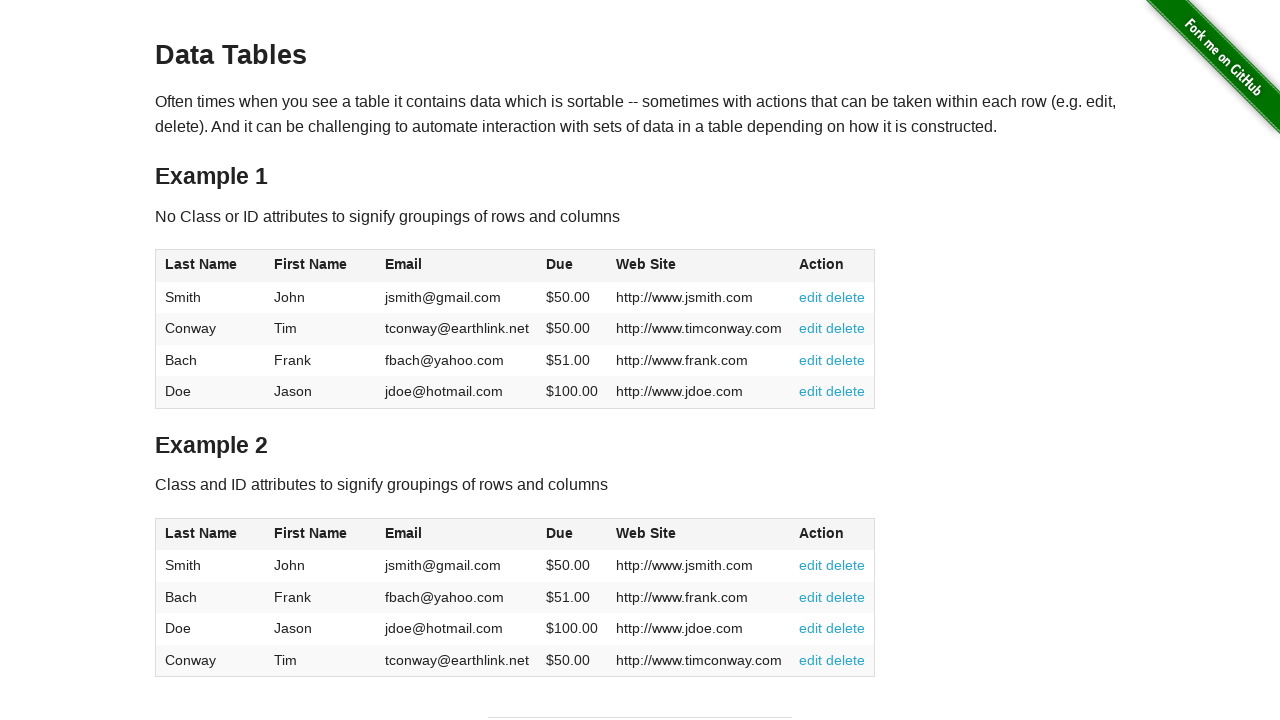